Tests radio button interactions including selecting favorite browser, clicking unselectable option, finding default selection, and conditionally selecting age group

Starting URL: https://leafground.com/radio.xhtml

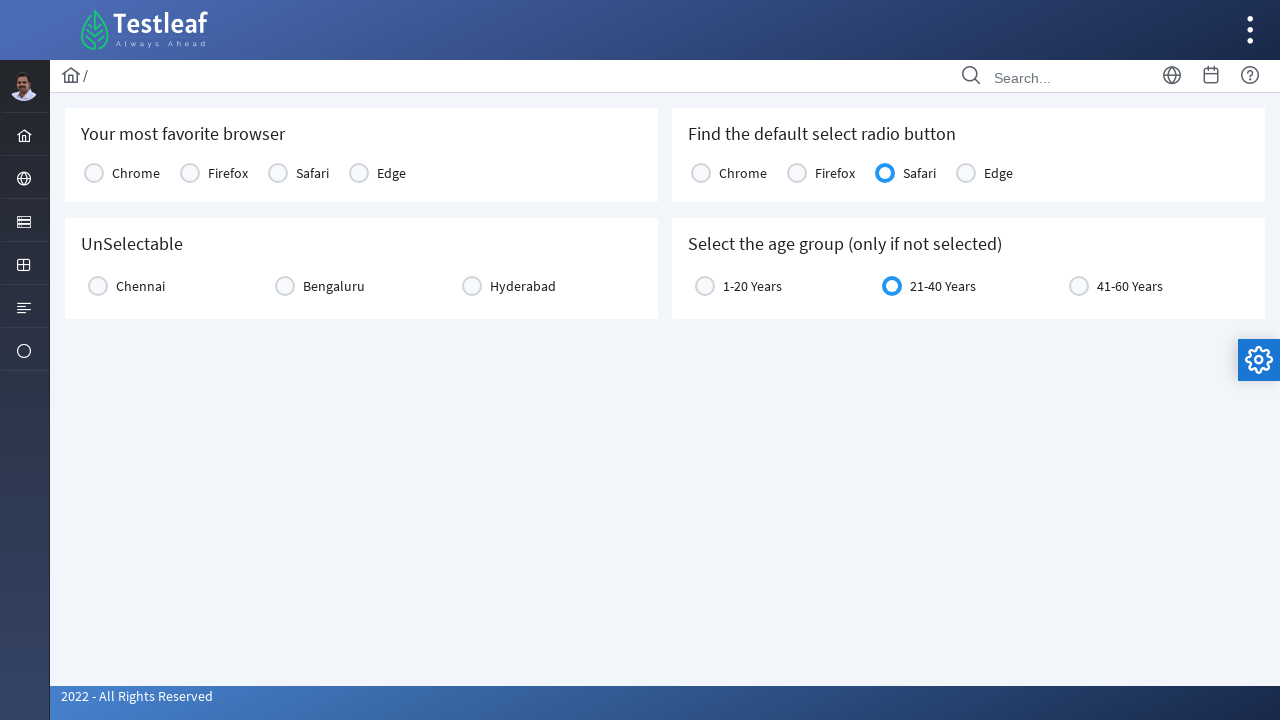

Selected favorite browser radio button at (190, 173) on xpath=//label[@for='j_idt87:console1:1']/preceding-sibling::div
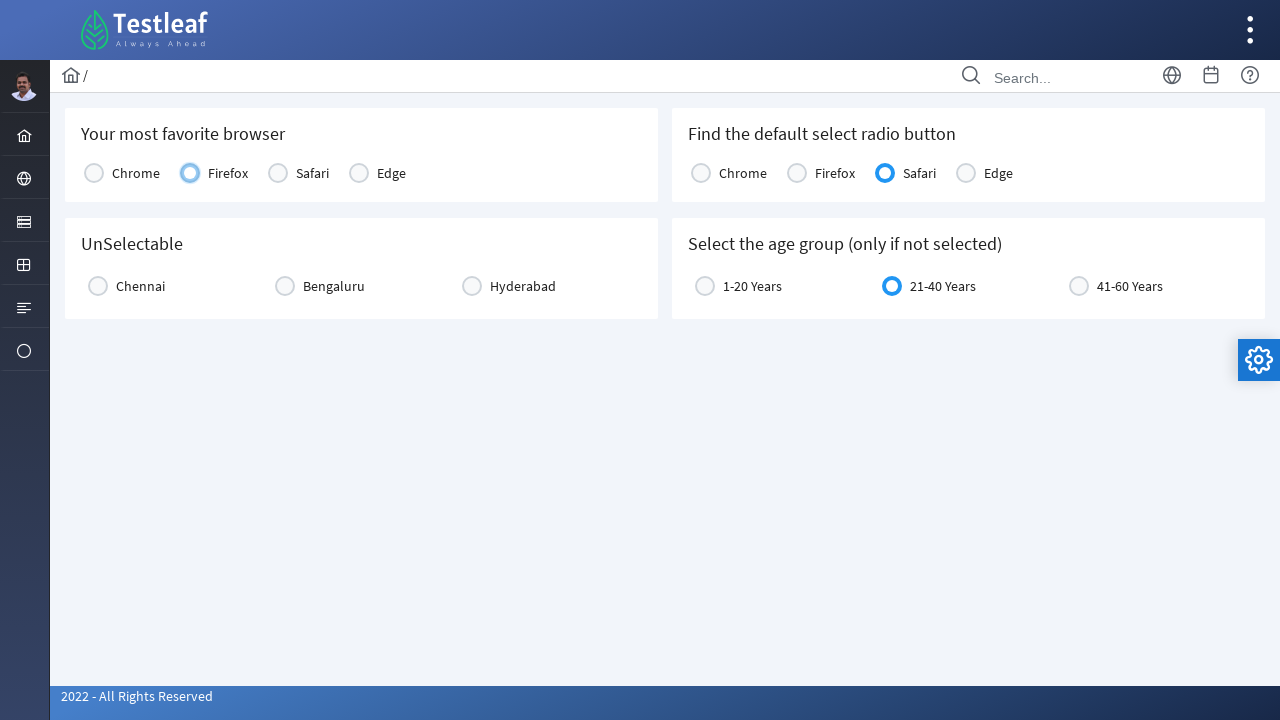

Clicked unselectable radio button (Chennai) at (98, 286) on xpath=//label[text()='Chennai']/preceding-sibling::div
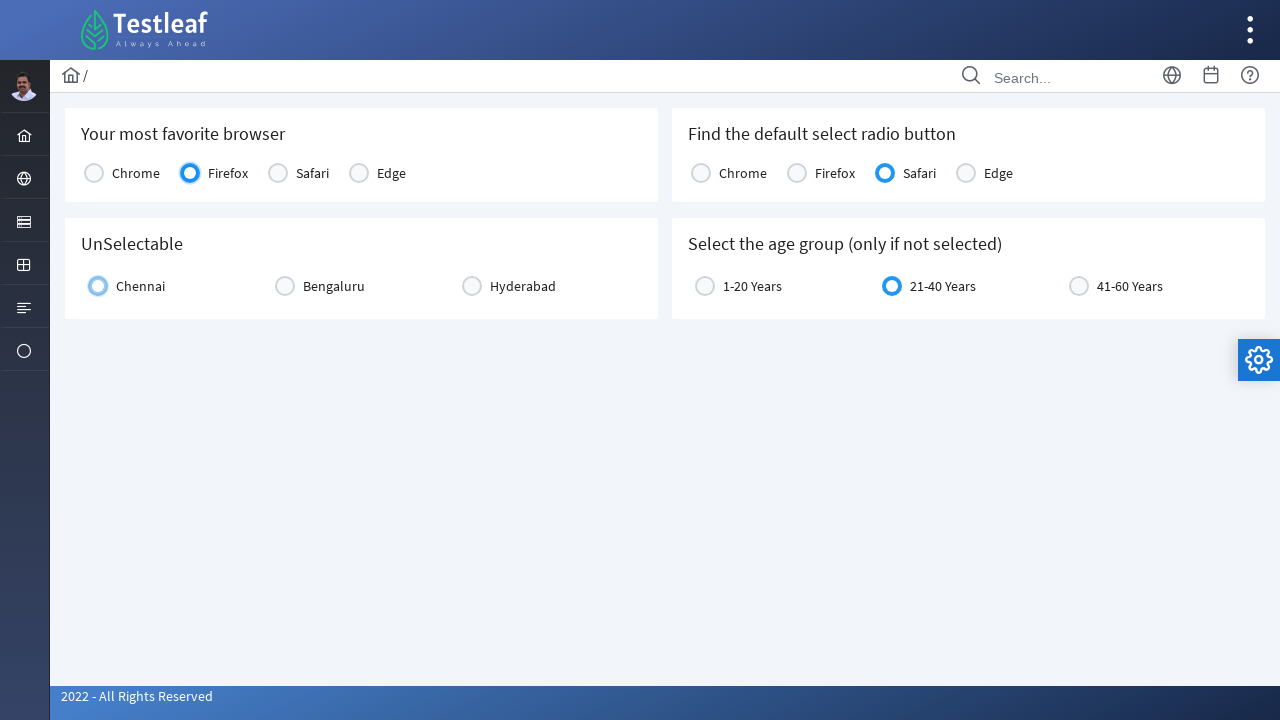

Found default selected radio button: Safari
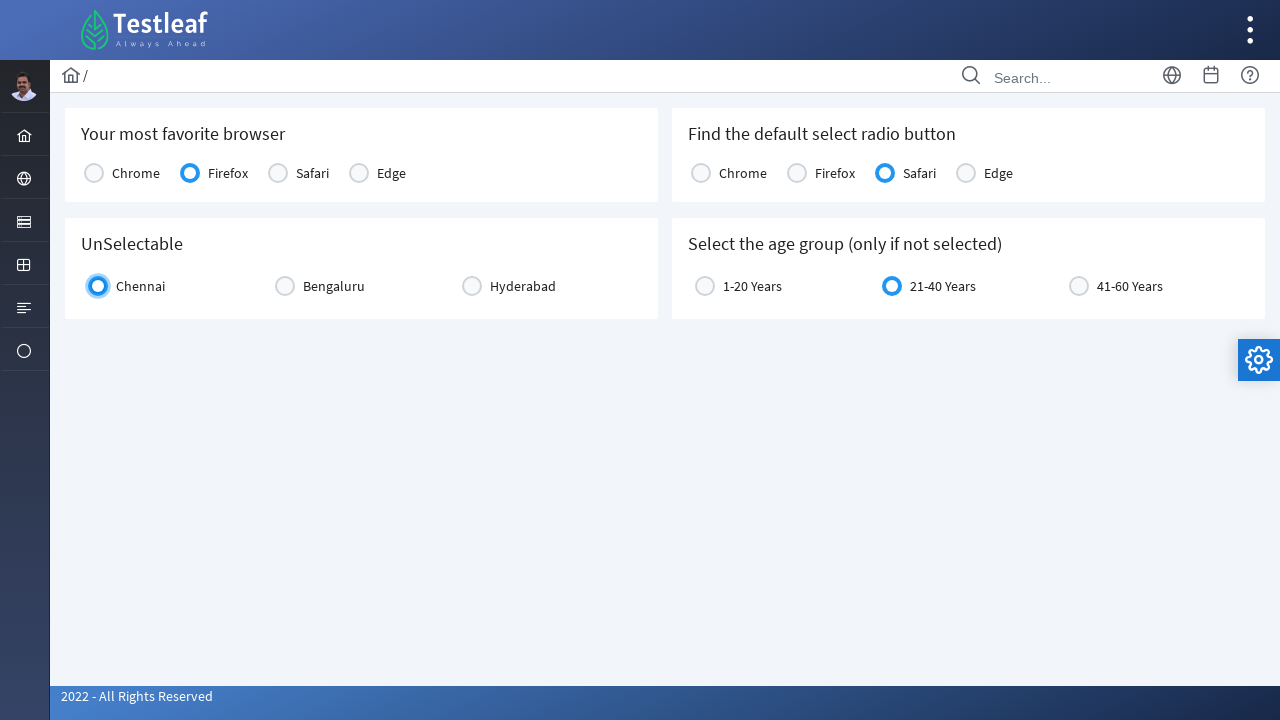

Retrieved age group value: 21-40 Years
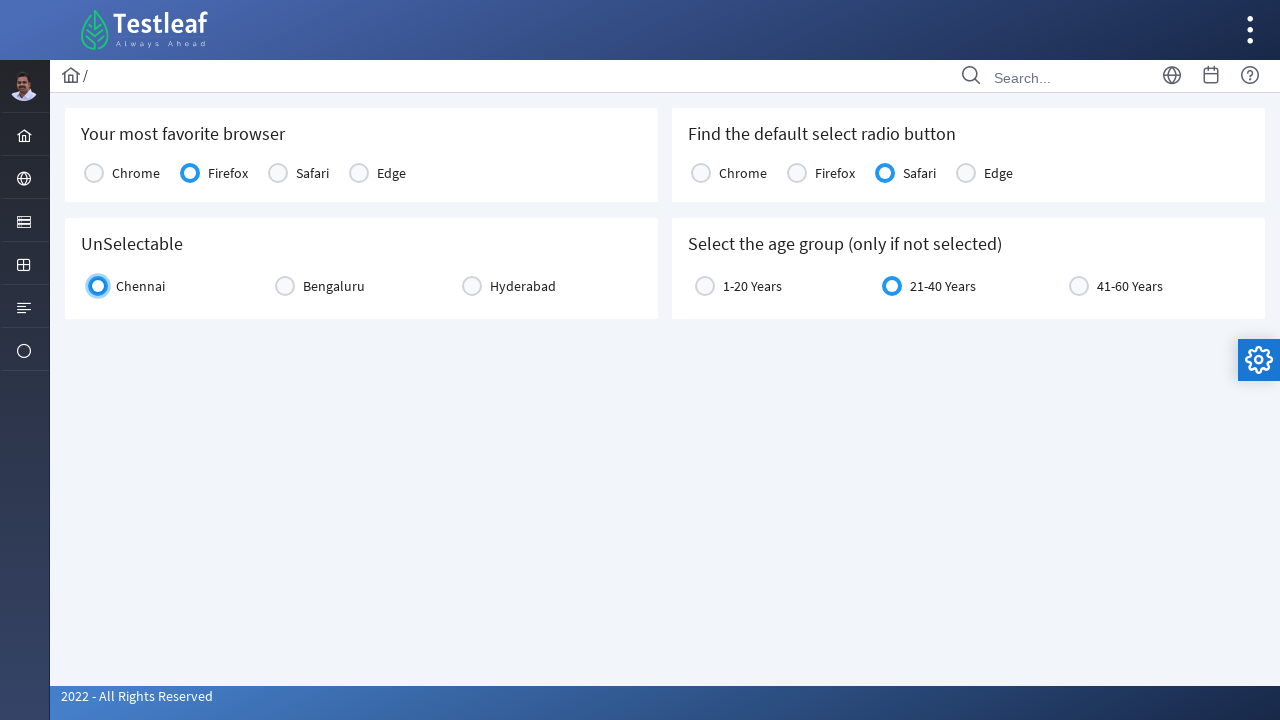

Conditionally selected age group '21-40 Years' at (1130, 286) on xpath=//label[@for='j_idt87:age:2']
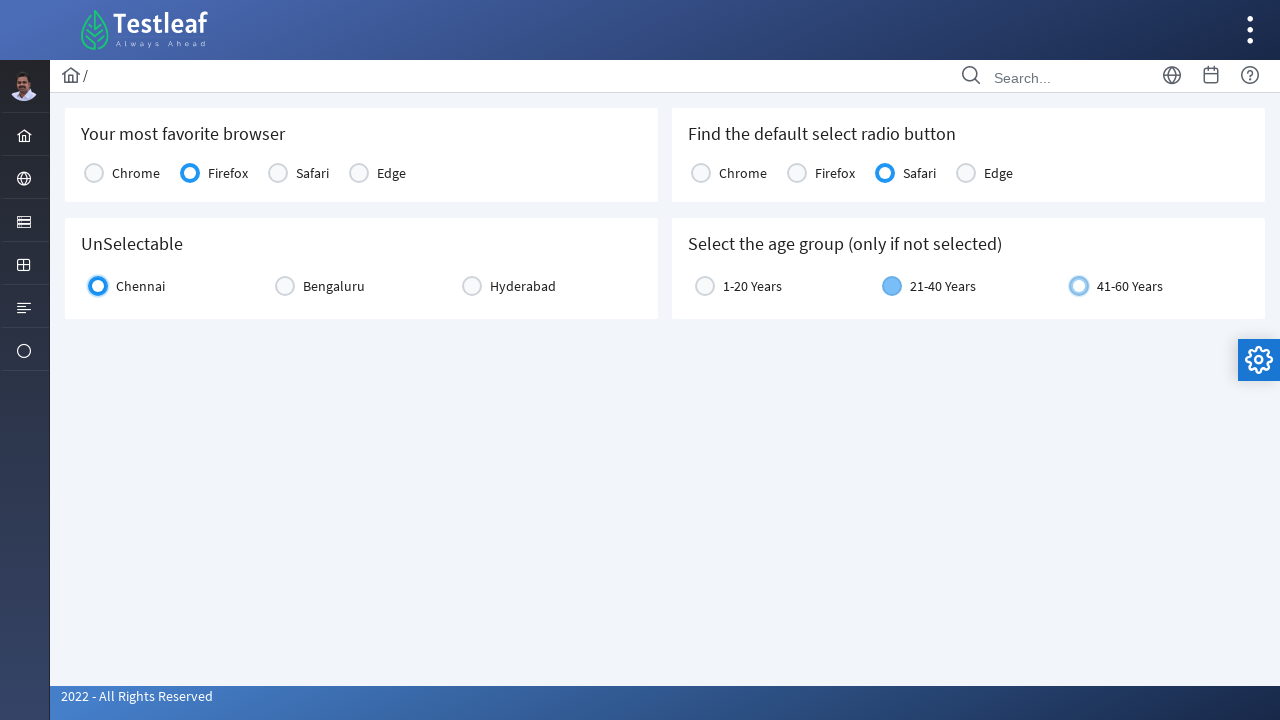

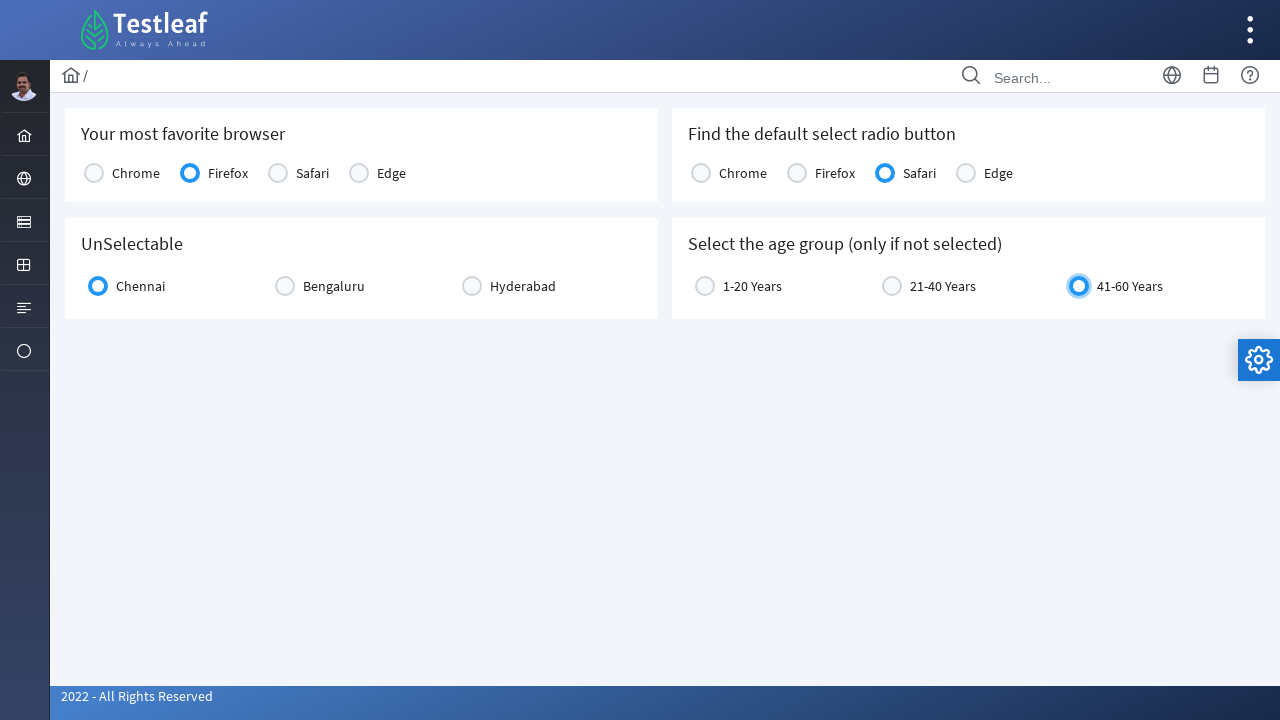